Navigates to a wheat prices page and locates a specific chart/canvas element on the page

Starting URL: https://procurementtactics.com/wheat-prices/

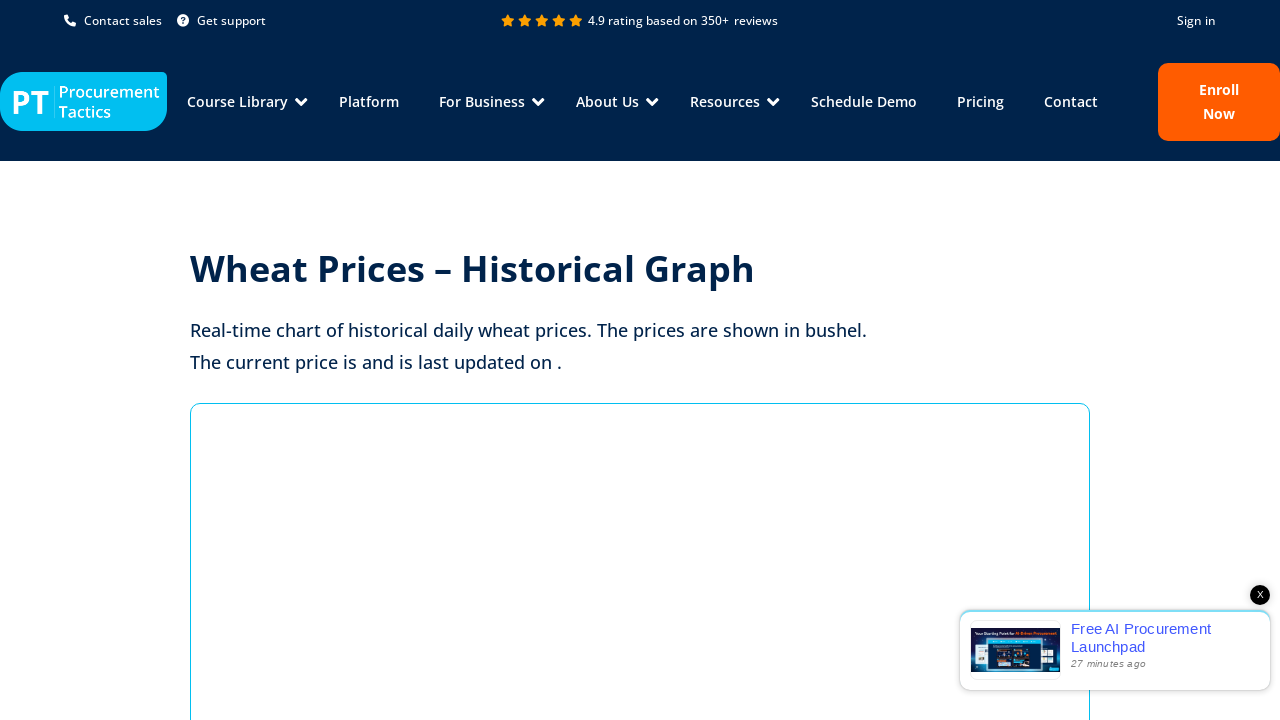

Navigated to wheat prices page
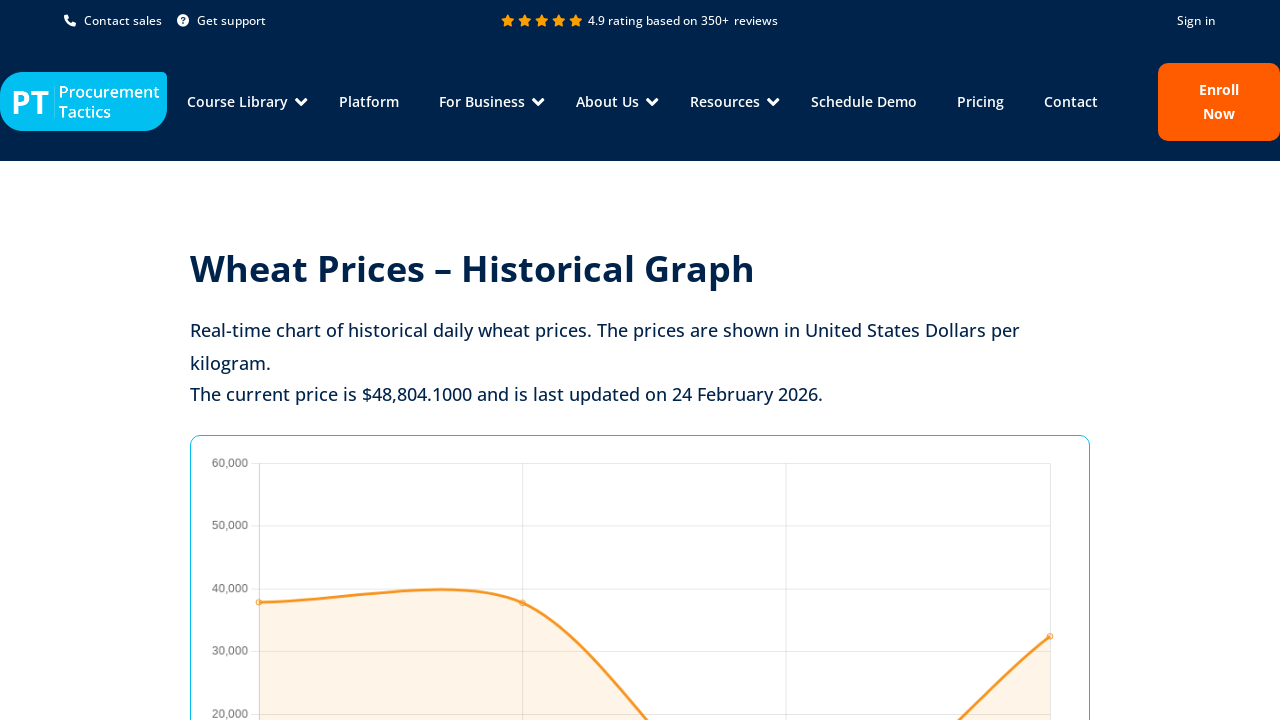

Waited 5 seconds for page content to load
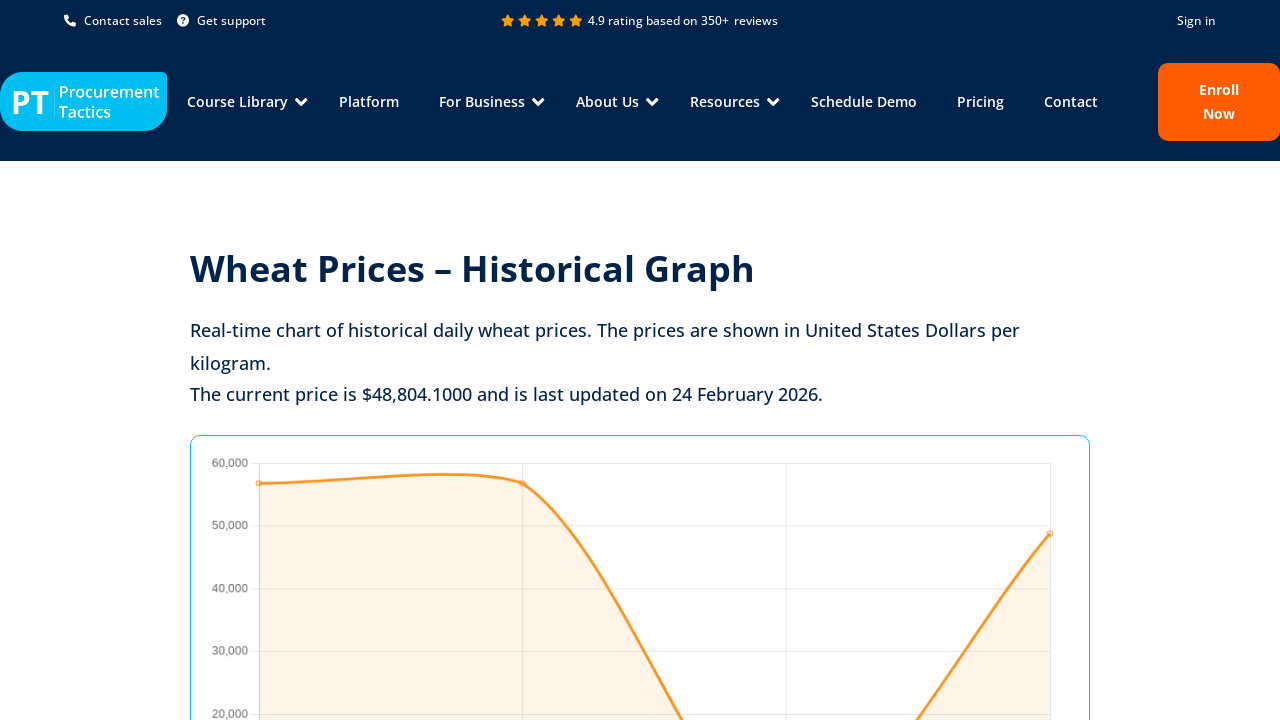

Located the chart/canvas element using XPath
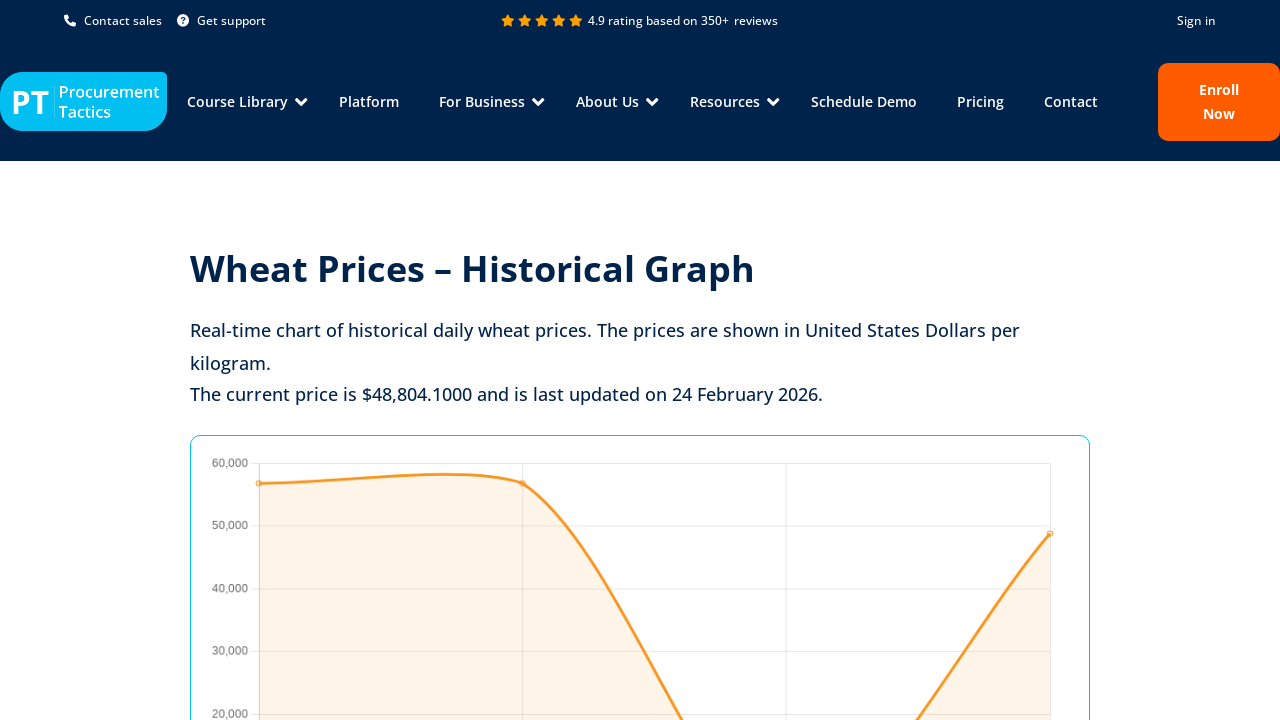

Chart element confirmed to exist on the page
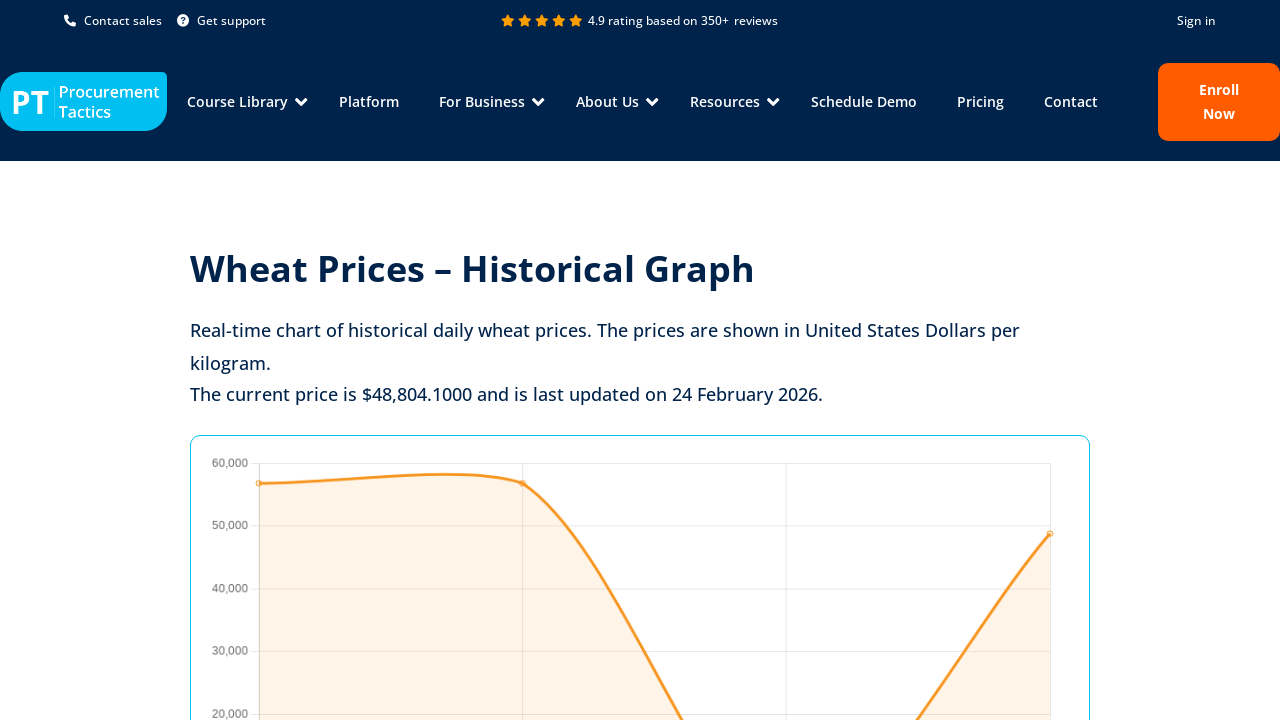

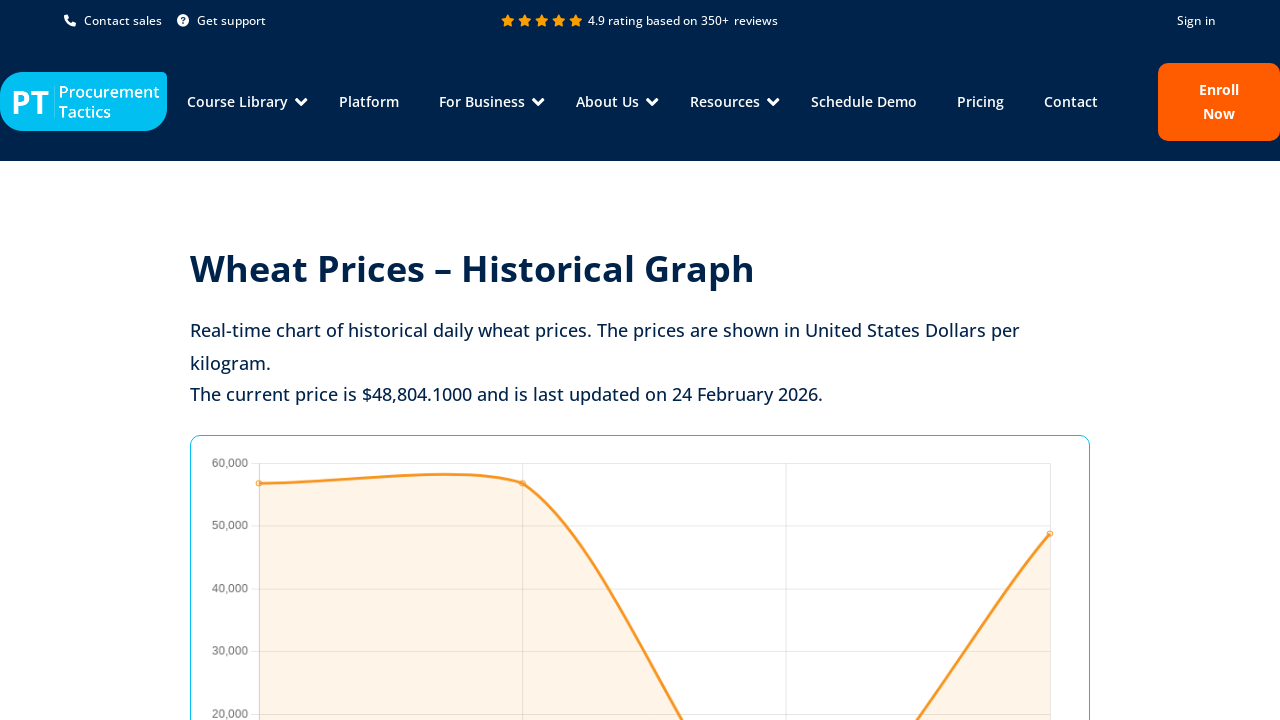